Tests the age form by entering a name and age, submitting the form, and verifying the result message is displayed.

Starting URL: https://kristinek.github.io/site/examples/age

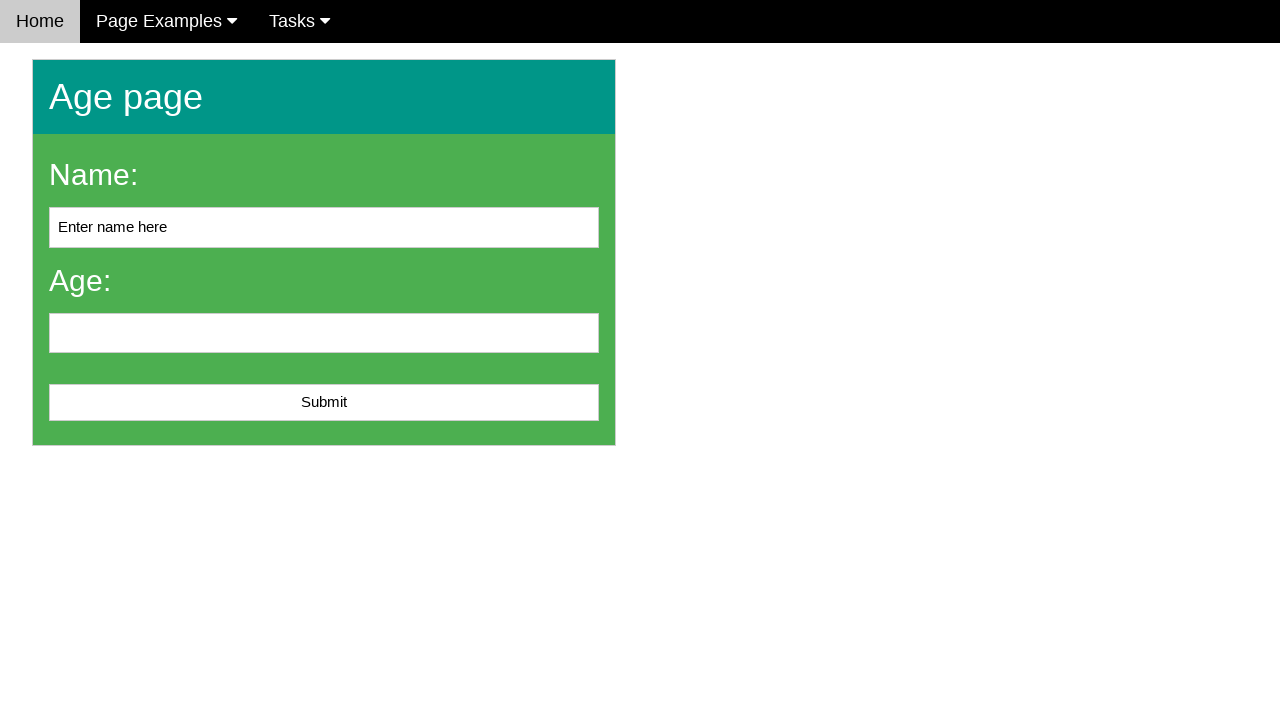

Cleared the name field on #name
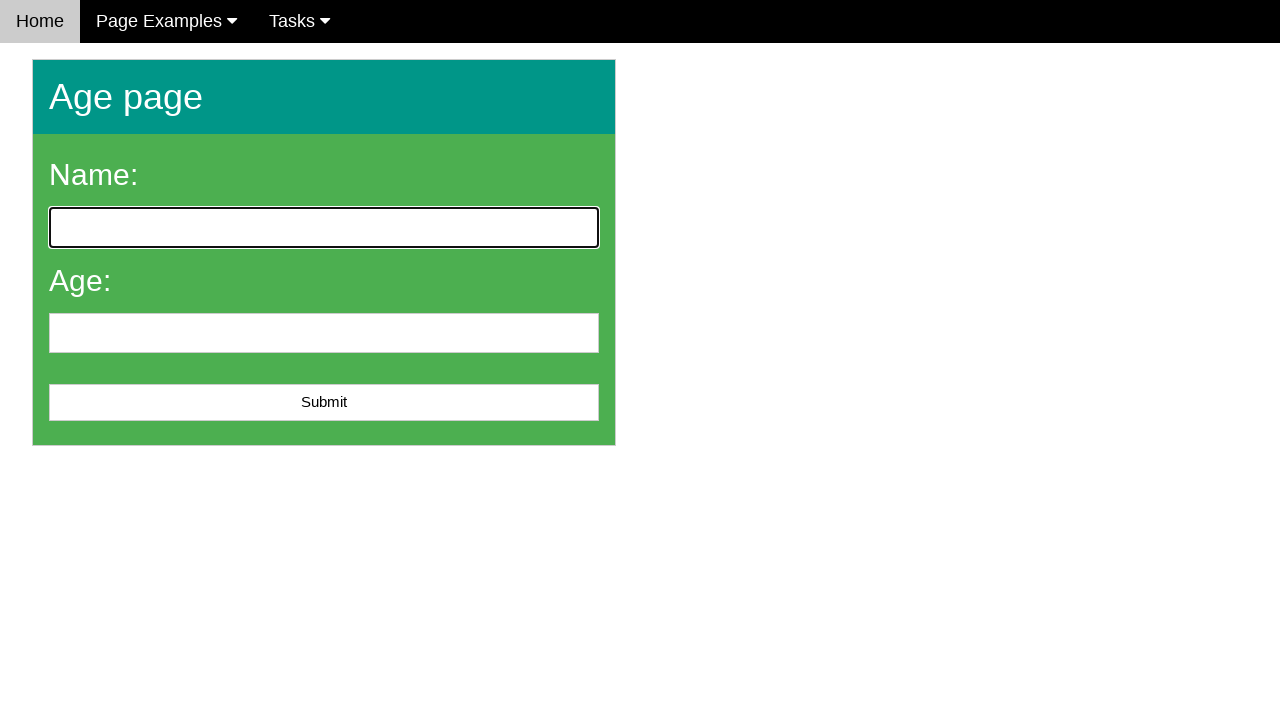

Filled name field with 'John Smith' on #name
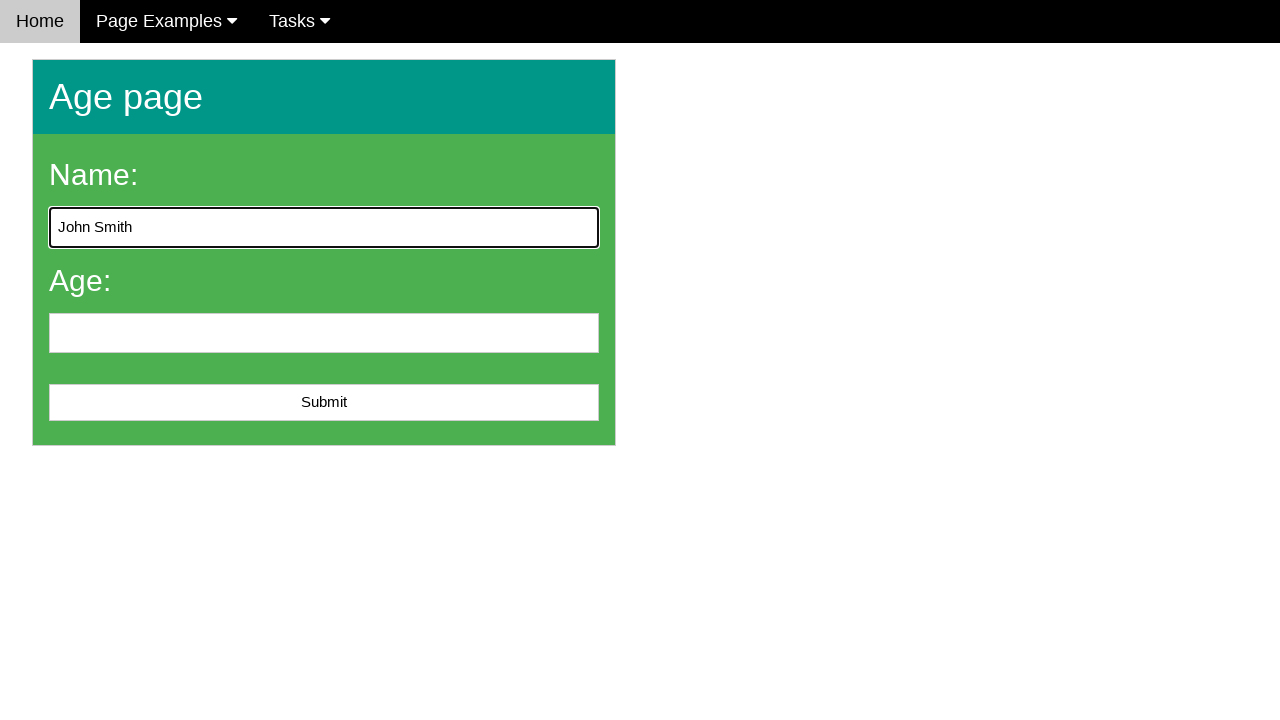

Filled age field with '25' on #age
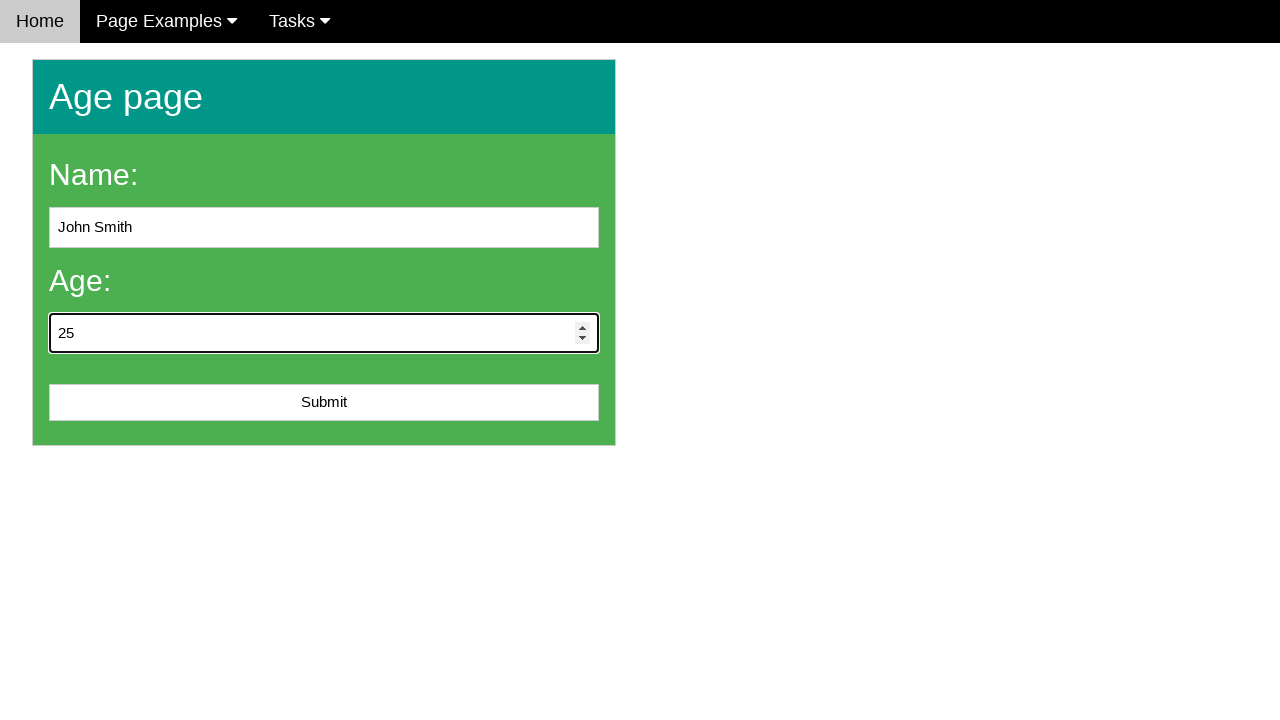

Clicked submit button to submit the age form at (324, 403) on #submit
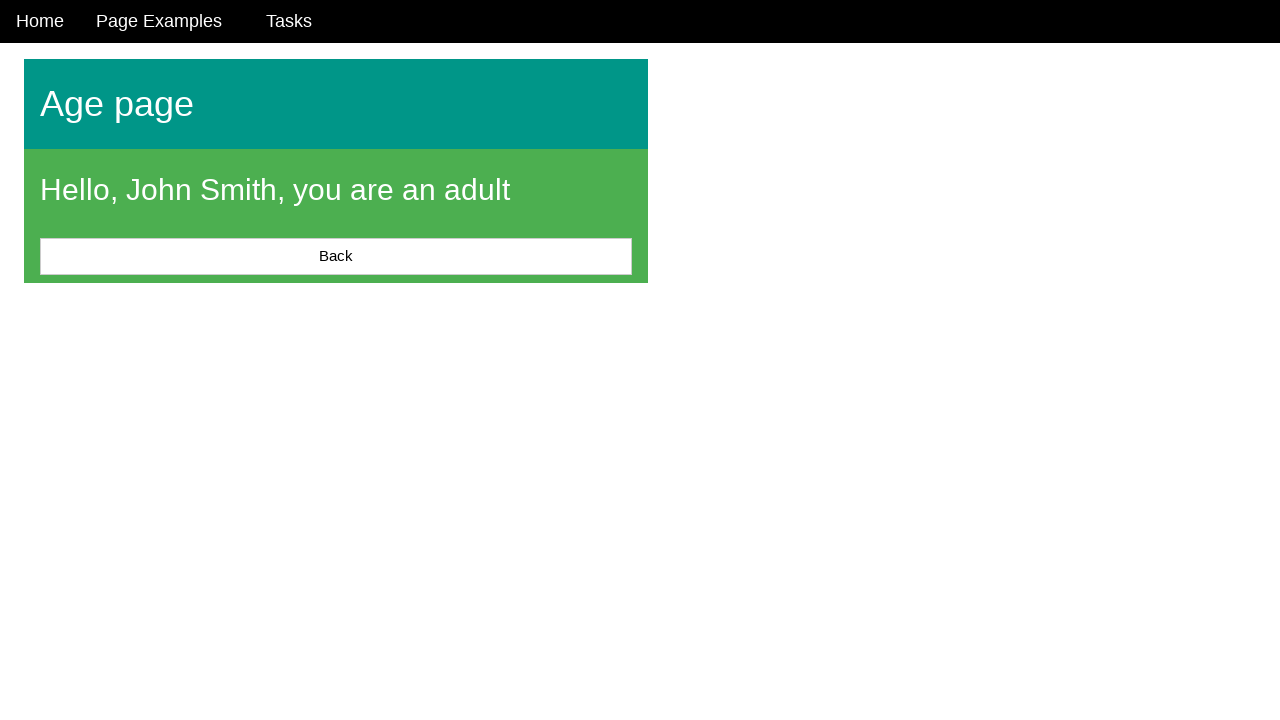

Verified result message is displayed
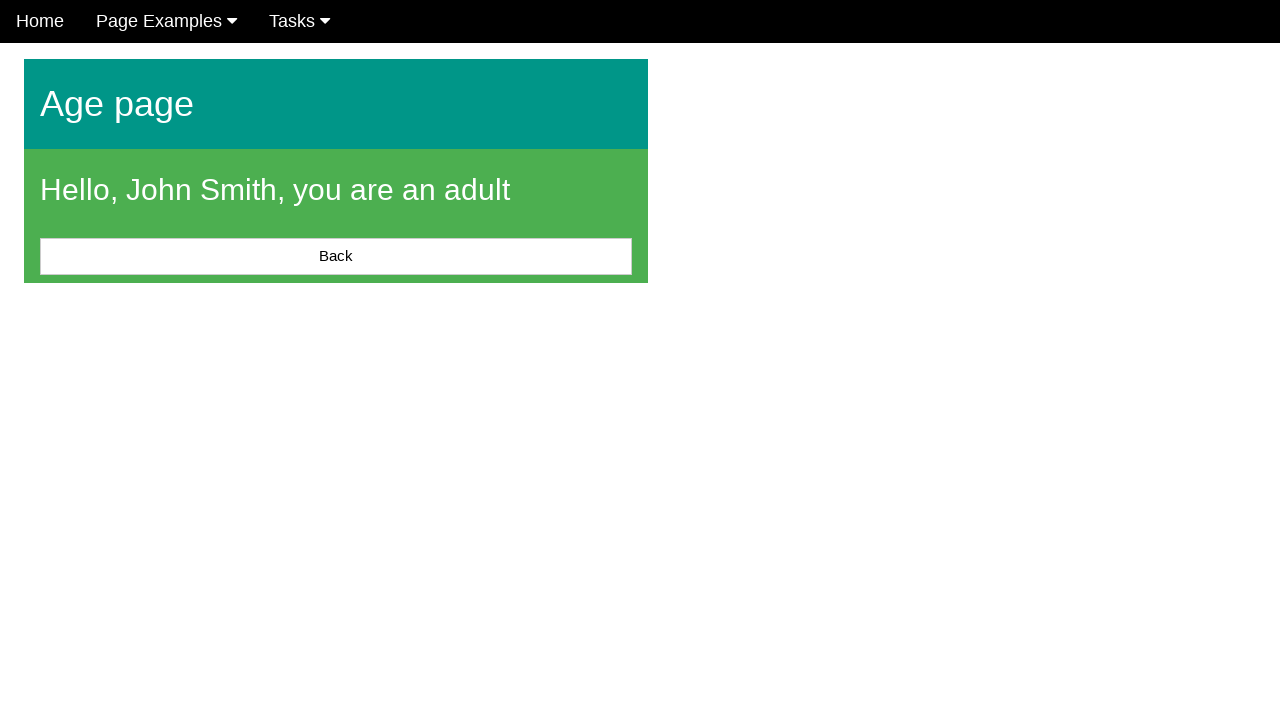

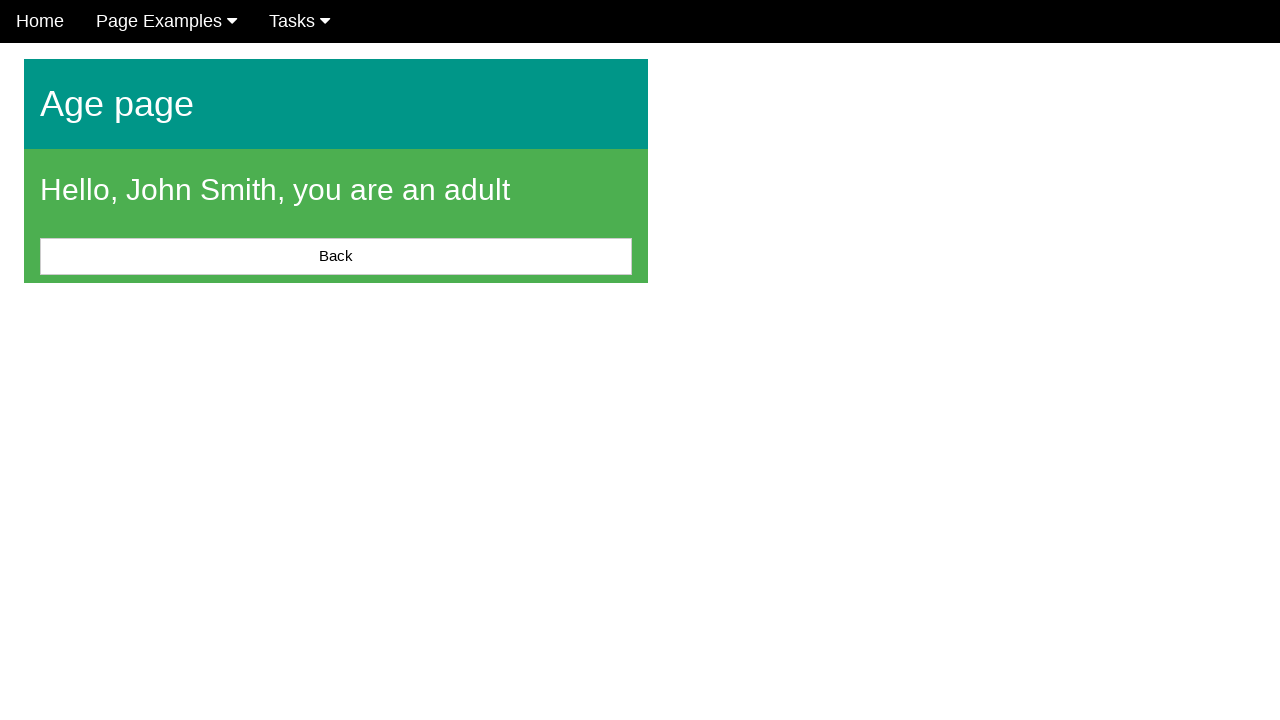